Tests radio button selection on a registration page by checking if male radio button is selected and clicking female if it is

Starting URL: http://www.automationbykrishna.com

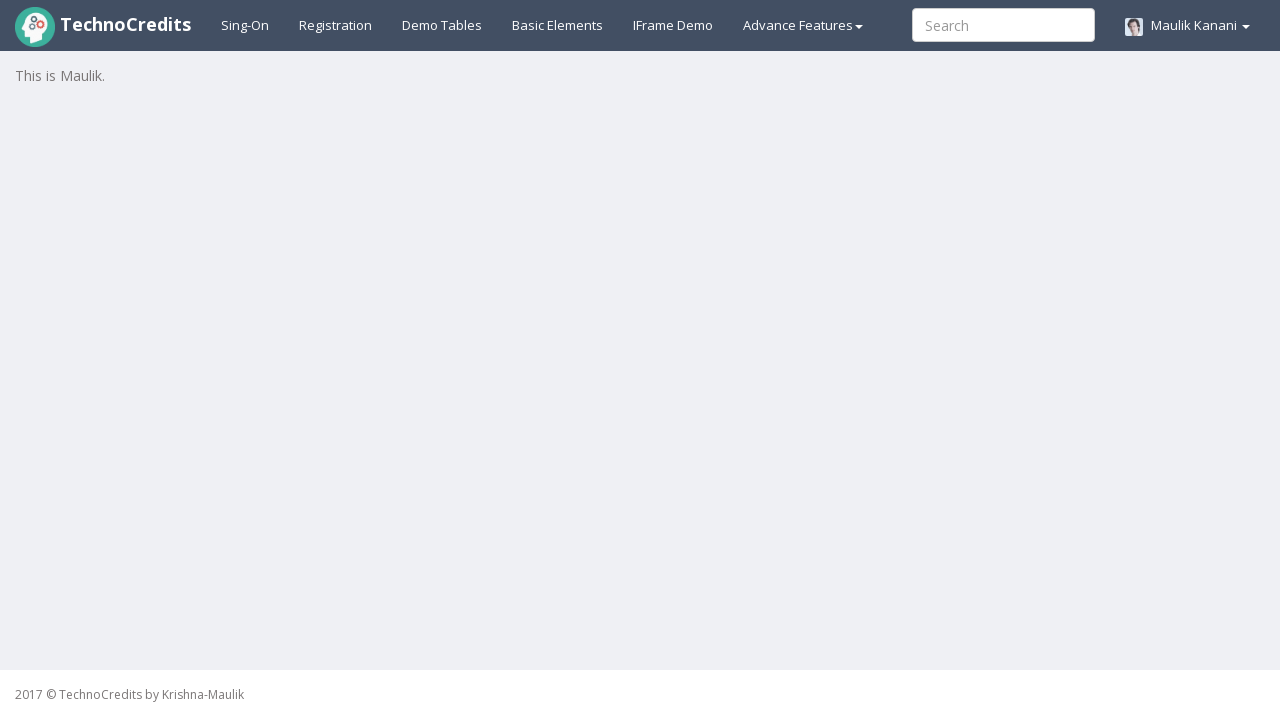

Clicked on registration link at (336, 25) on a#registration2
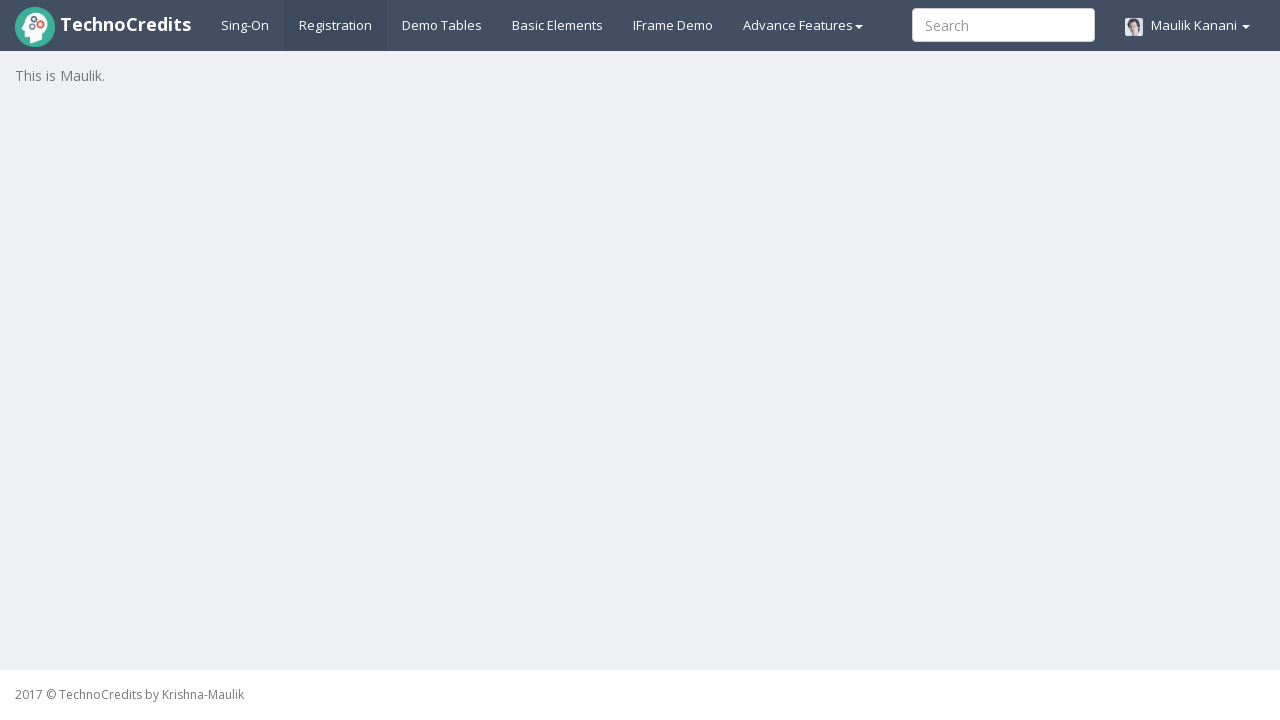

Registration form loaded with radio buttons visible
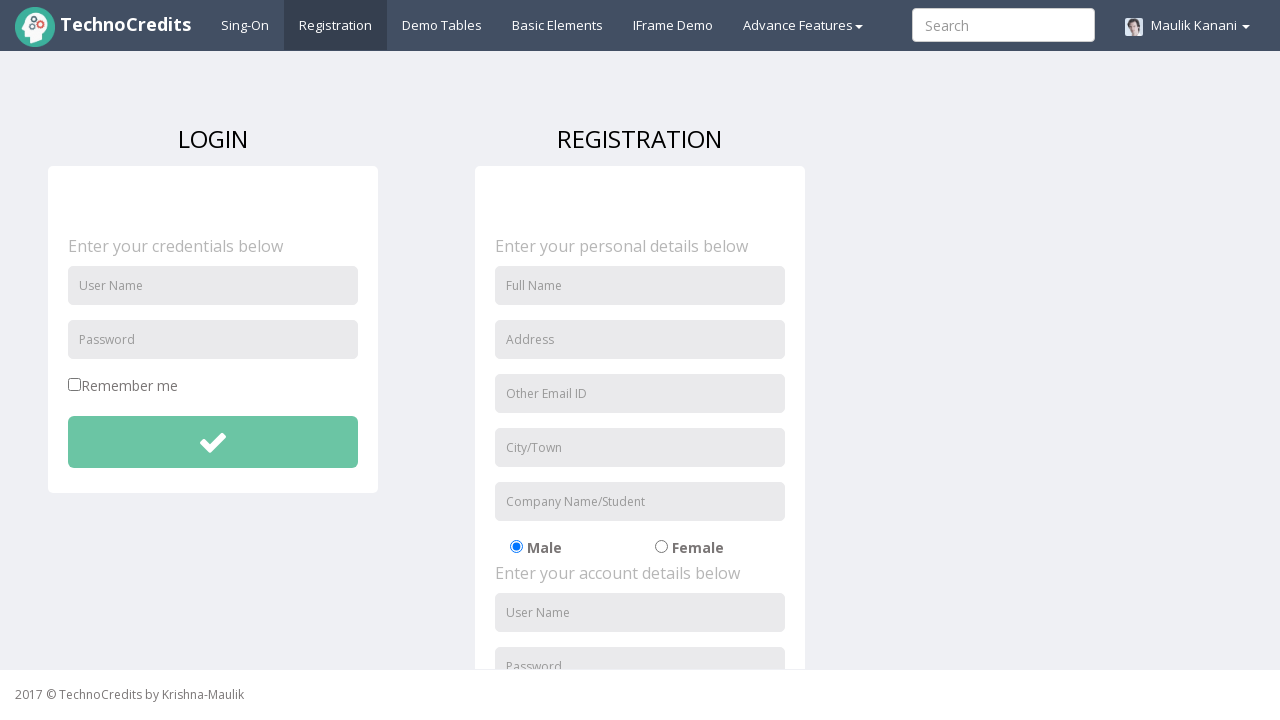

Checked that male radio button is selected
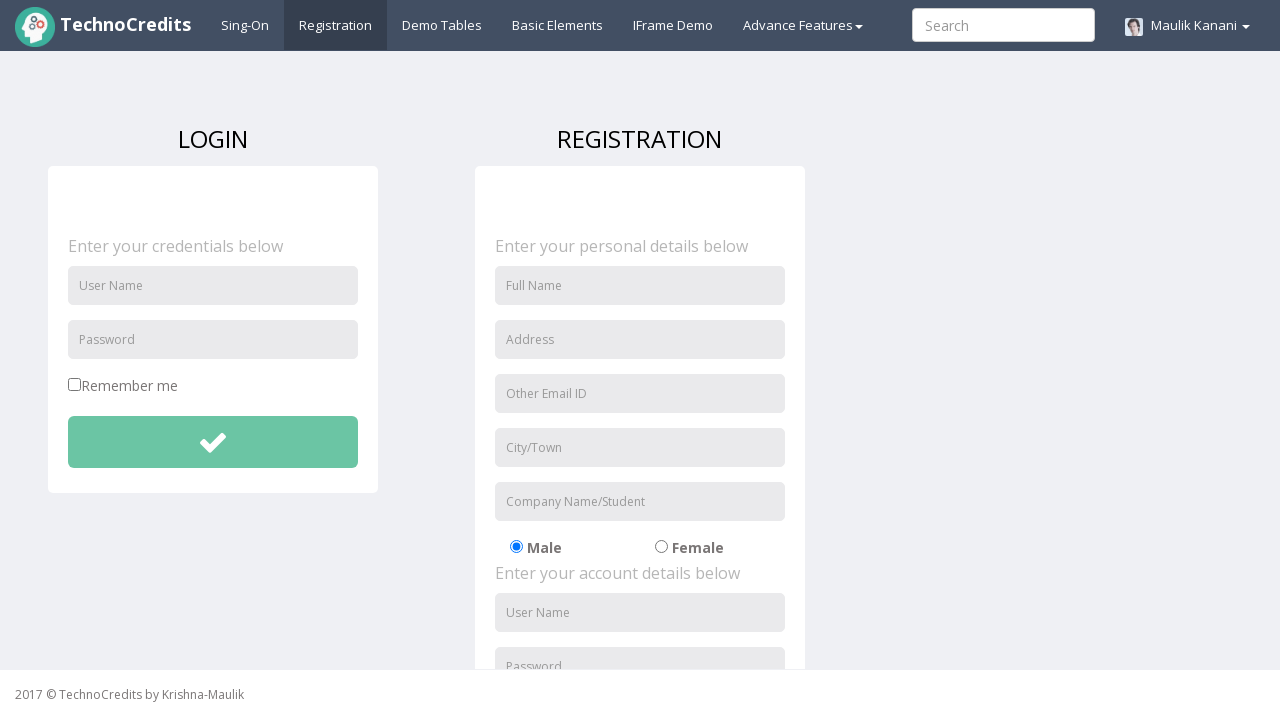

Clicked on female radio button at (661, 547) on input#radio-02
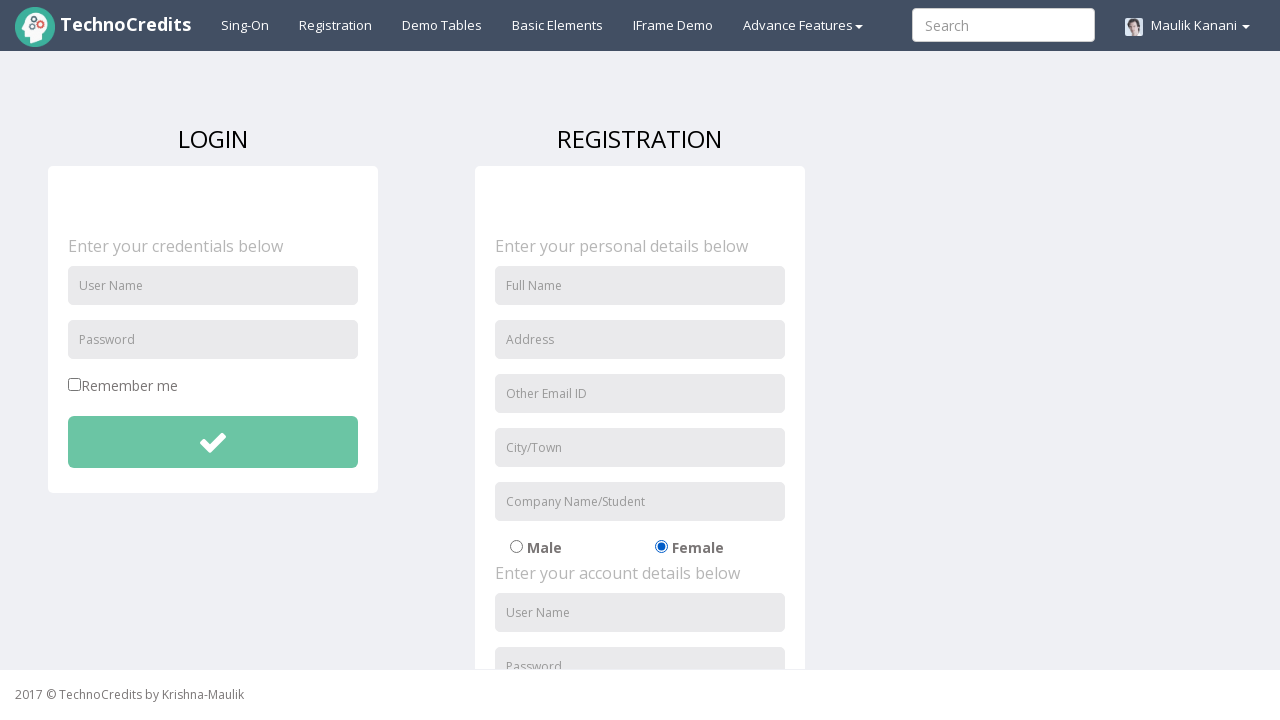

Verified that female radio button is now selected
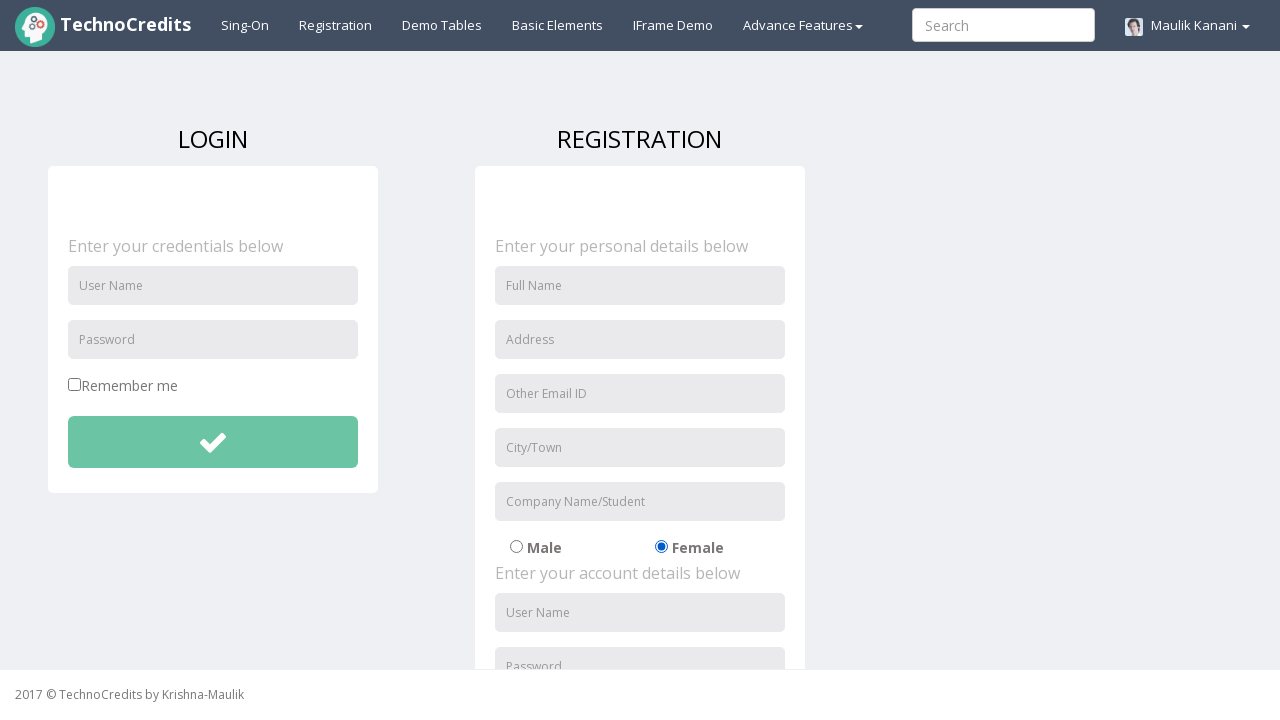

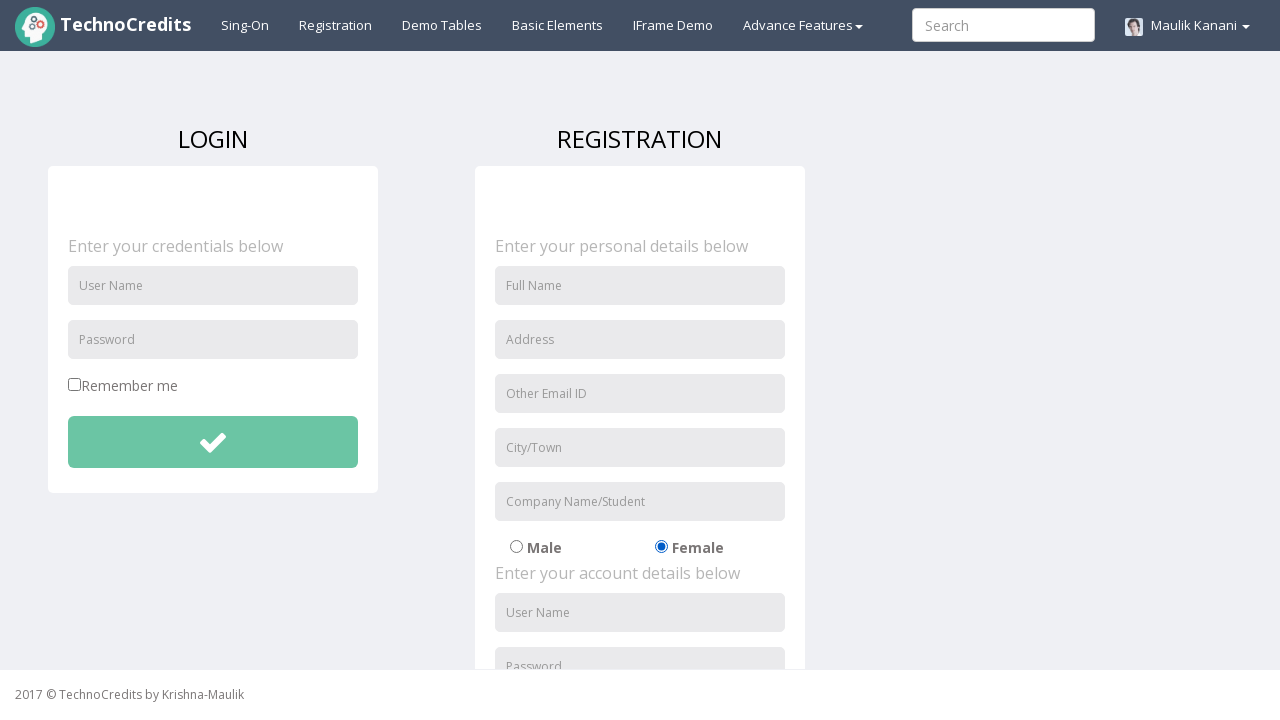